Tests basic browser navigation by opening the OrangeHRM demo application homepage and waiting for the page to load.

Starting URL: https://opensource-demo.orangehrmlive.com/

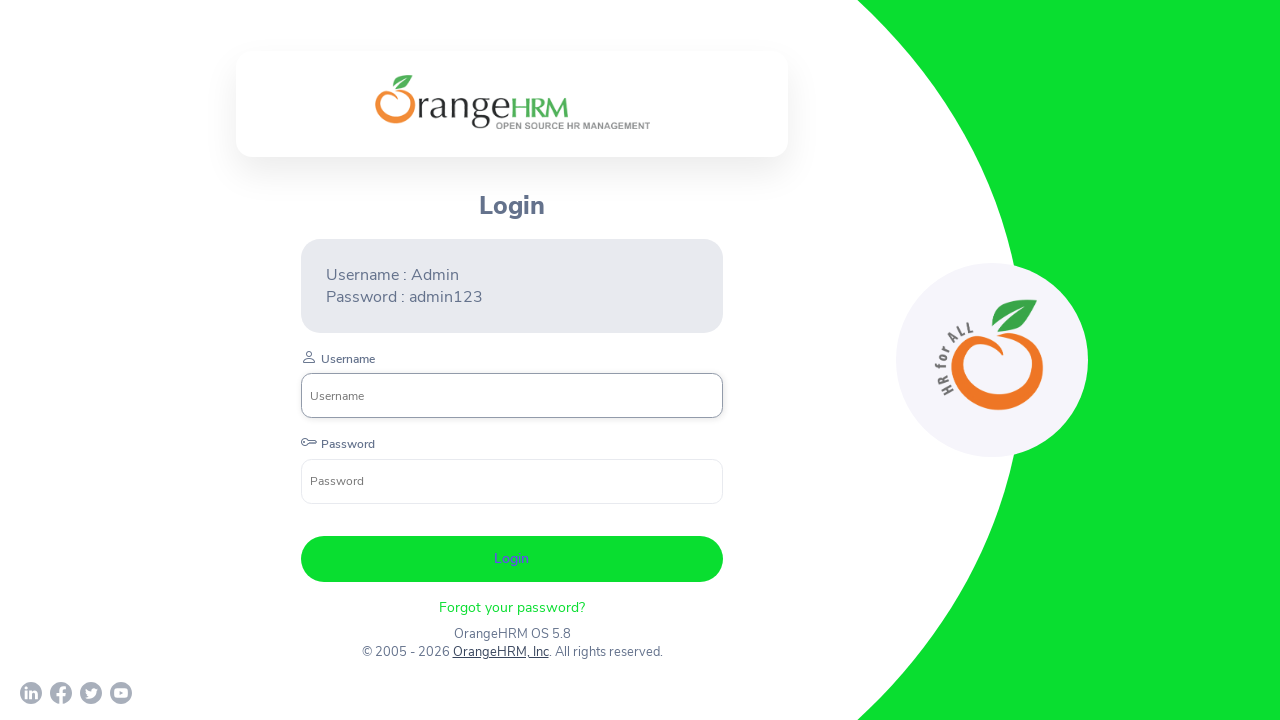

Navigated to OrangeHRM demo application homepage
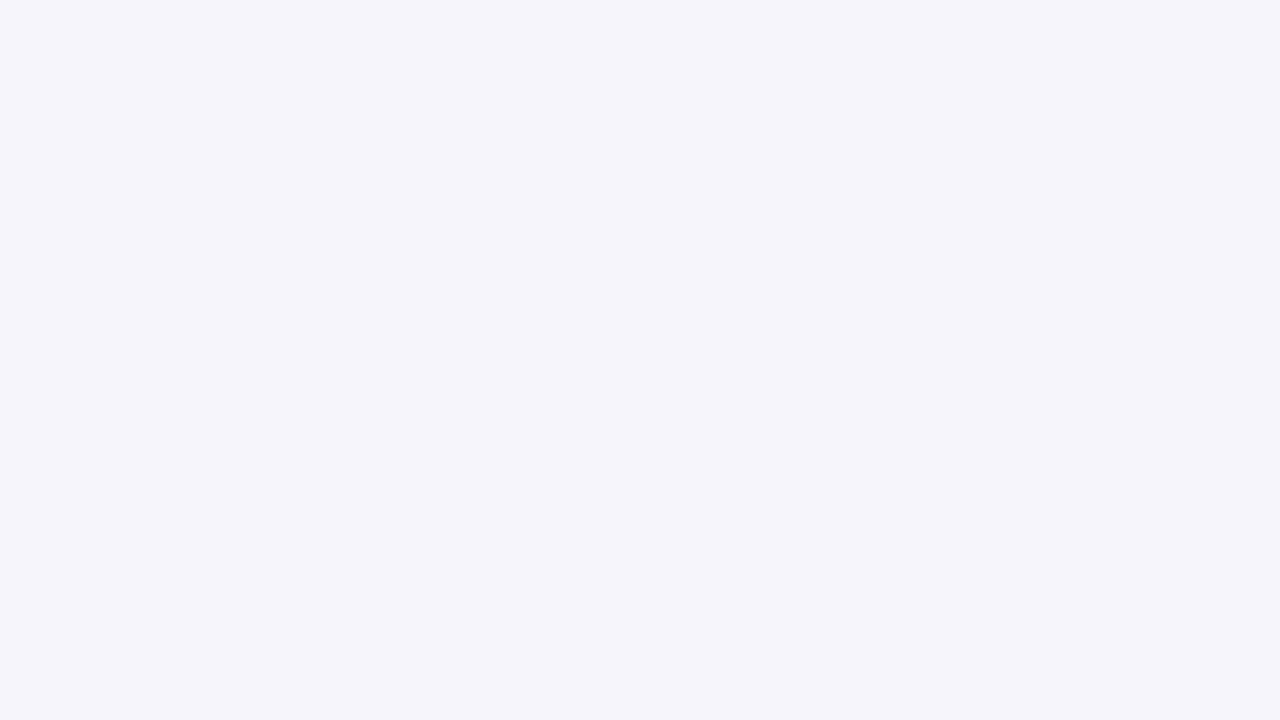

Page DOM content loaded
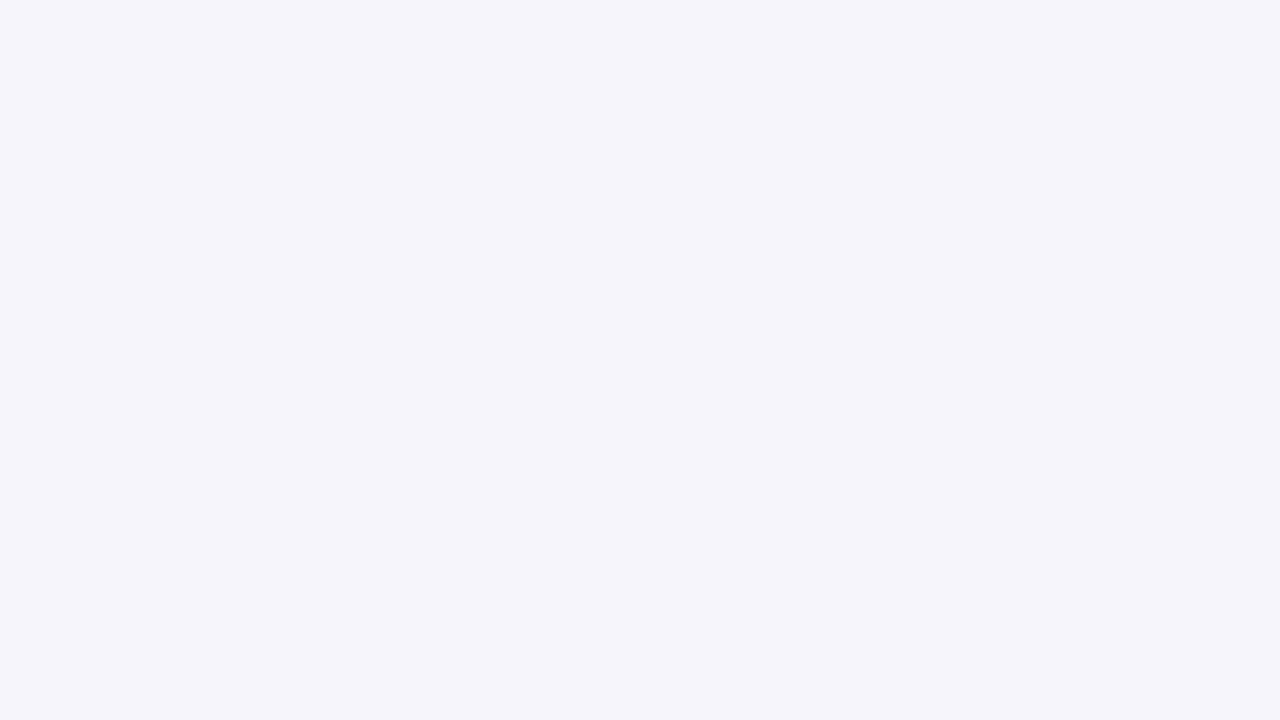

Login form or username input field became visible, confirming page load
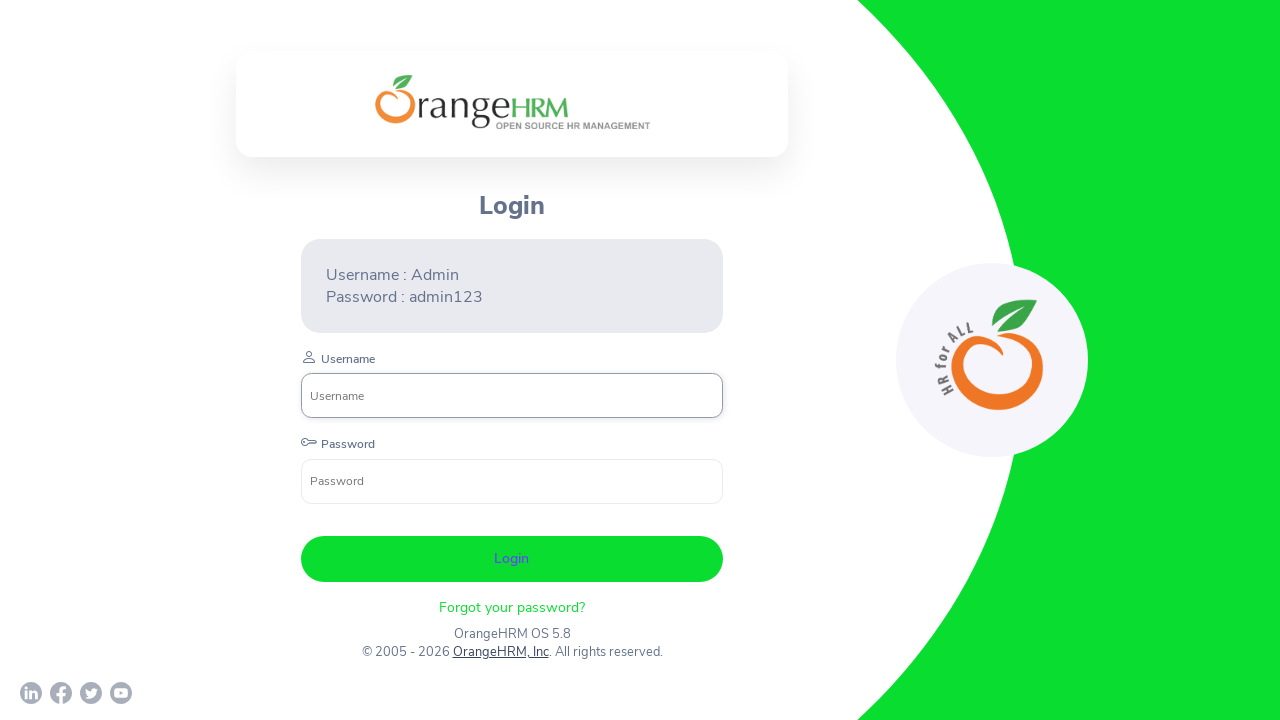

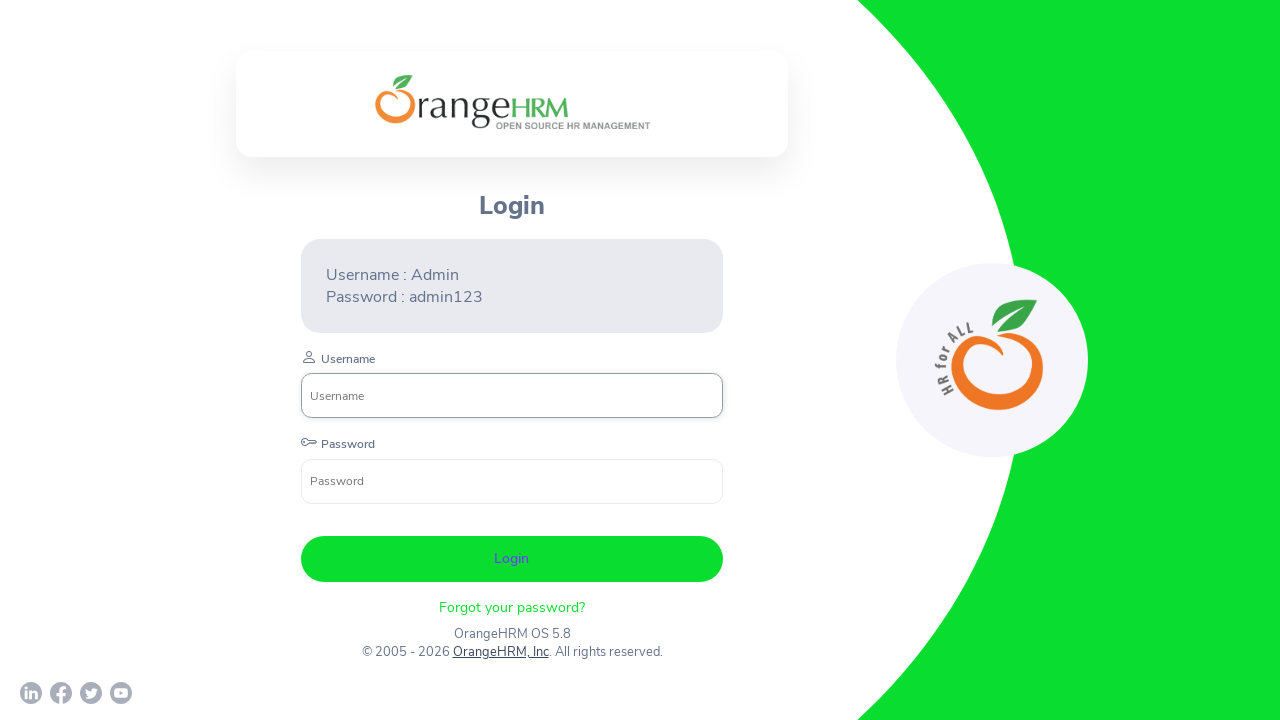